Tests the demo blaze homepage by verifying the page title, URL, and that the navbar brand element is visible using soft assertions.

Starting URL: https://www.demoblaze.com/index.html

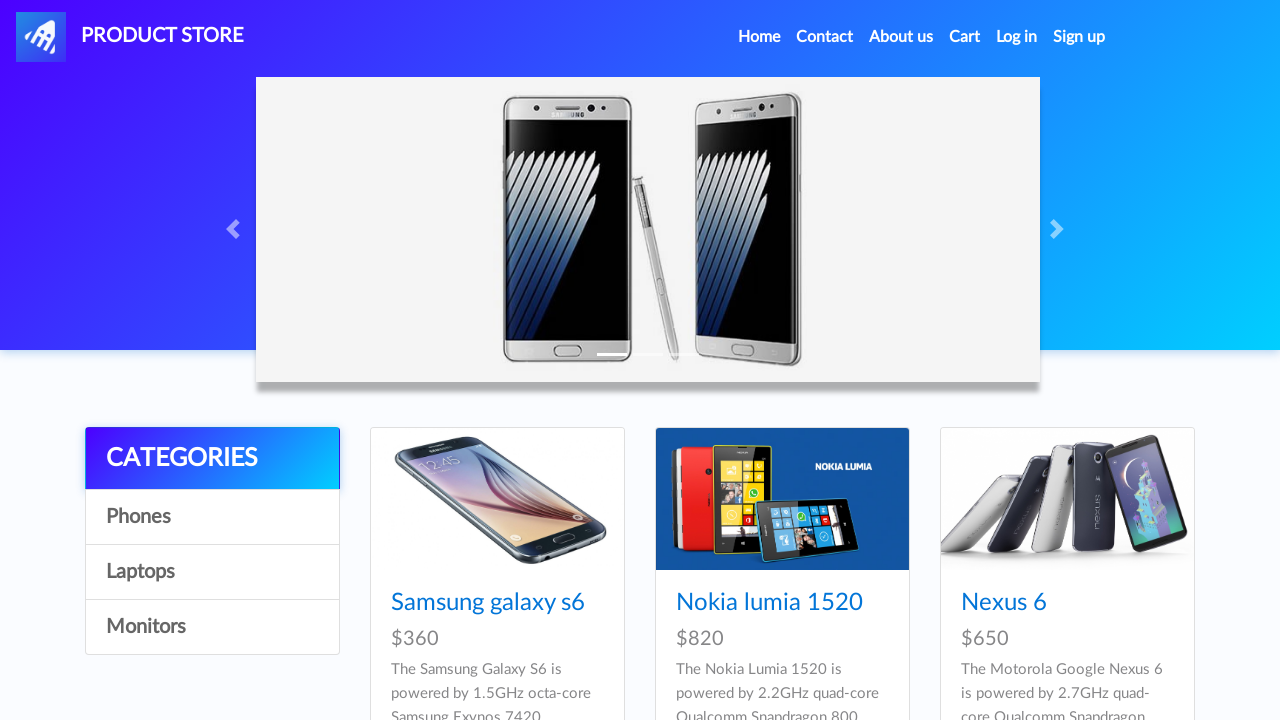

Verified page title is 'STORE'
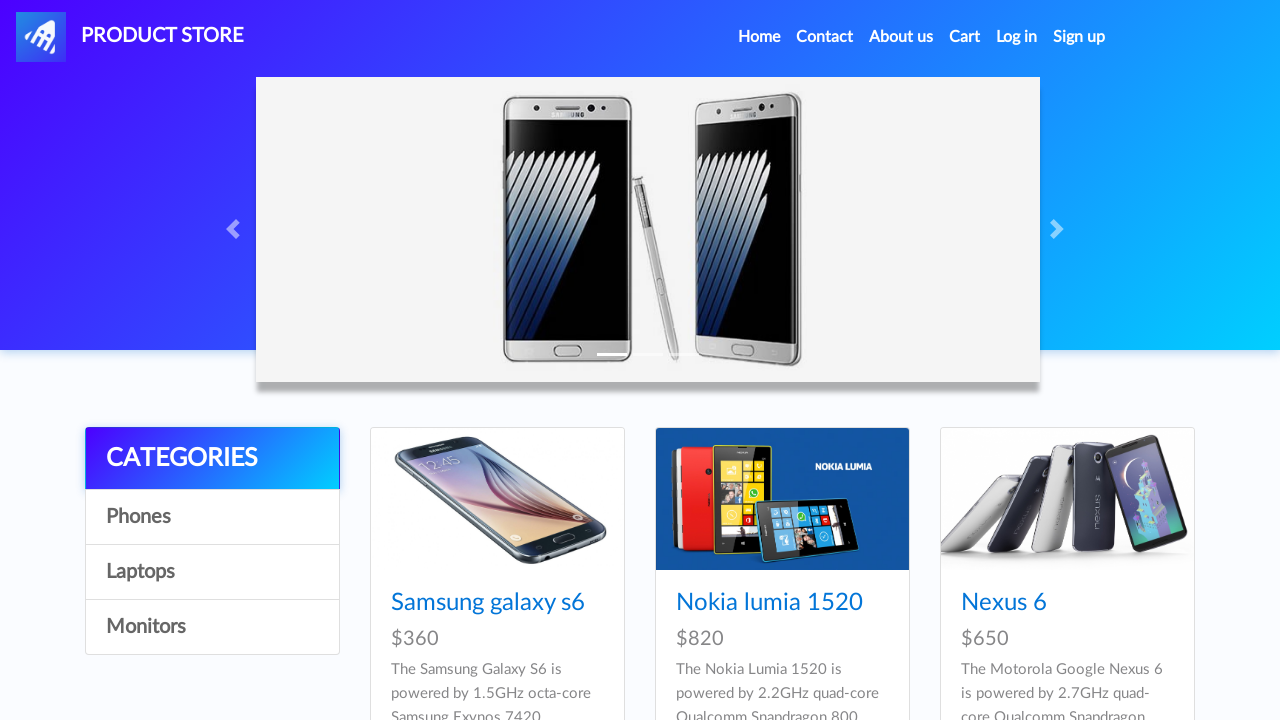

Verified URL is 'https://www.demoblaze.com/index.html'
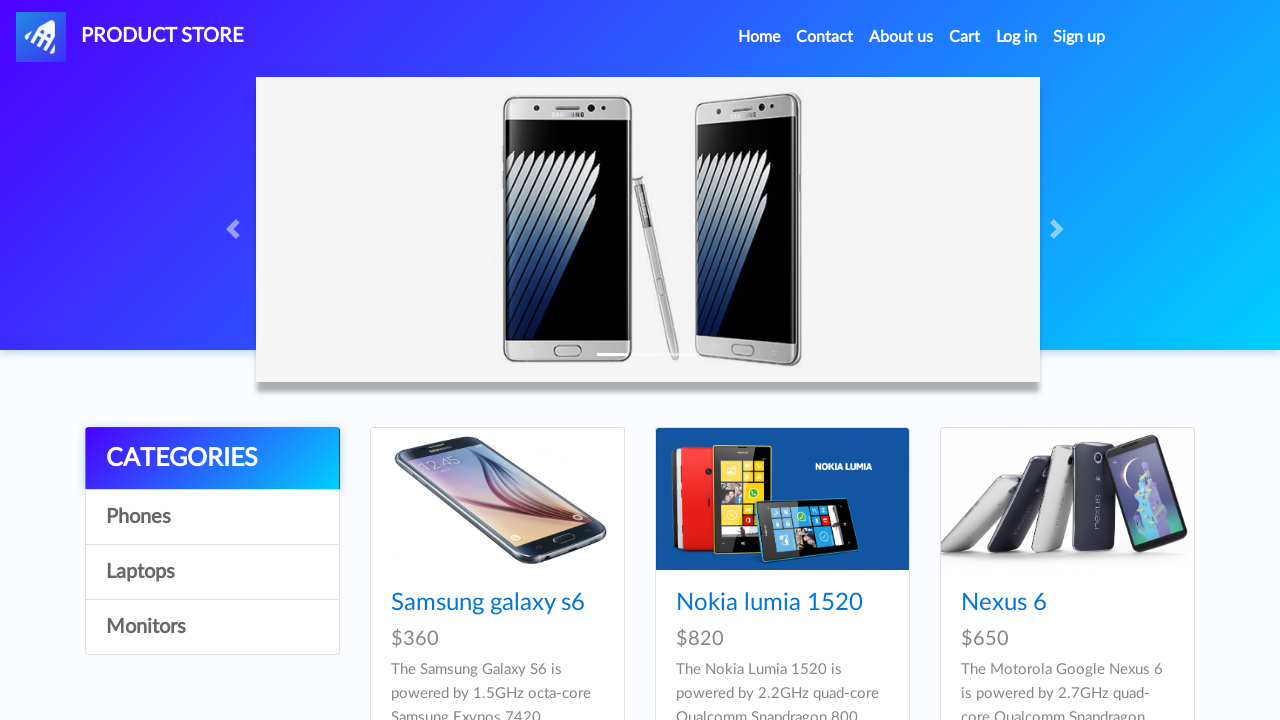

Waited for navbar brand element to be present
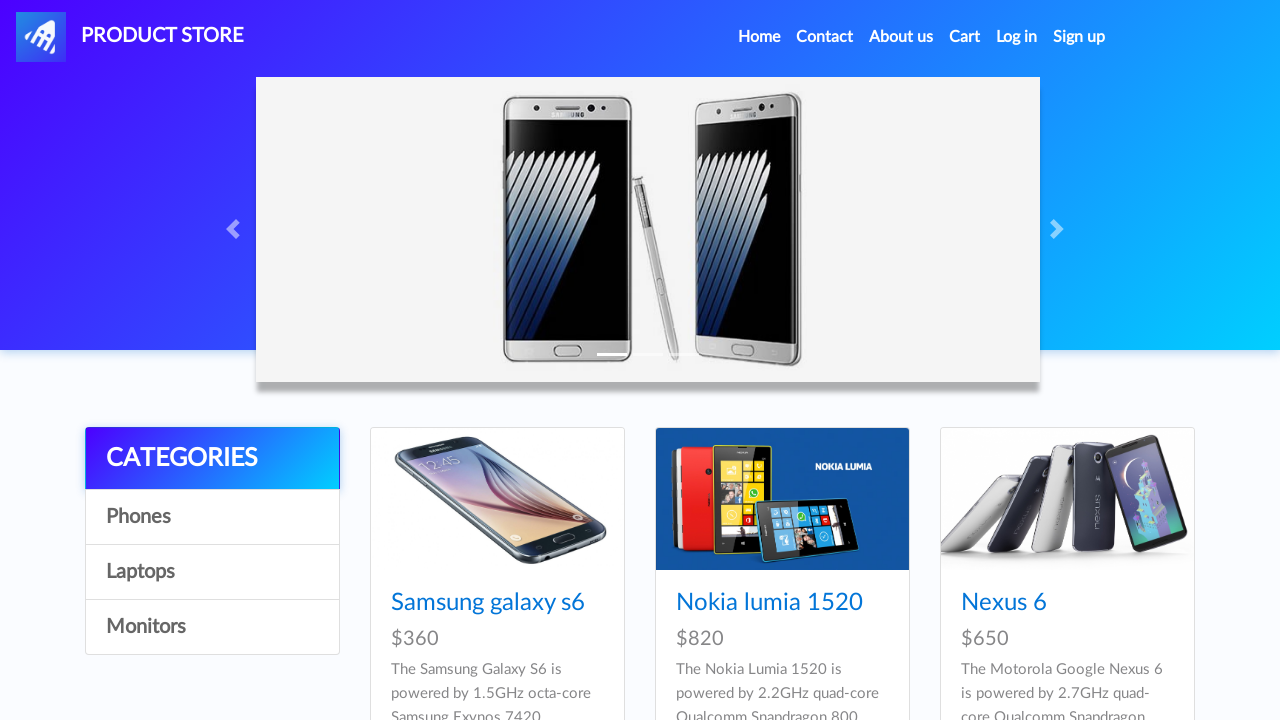

Verified navbar brand element is visible
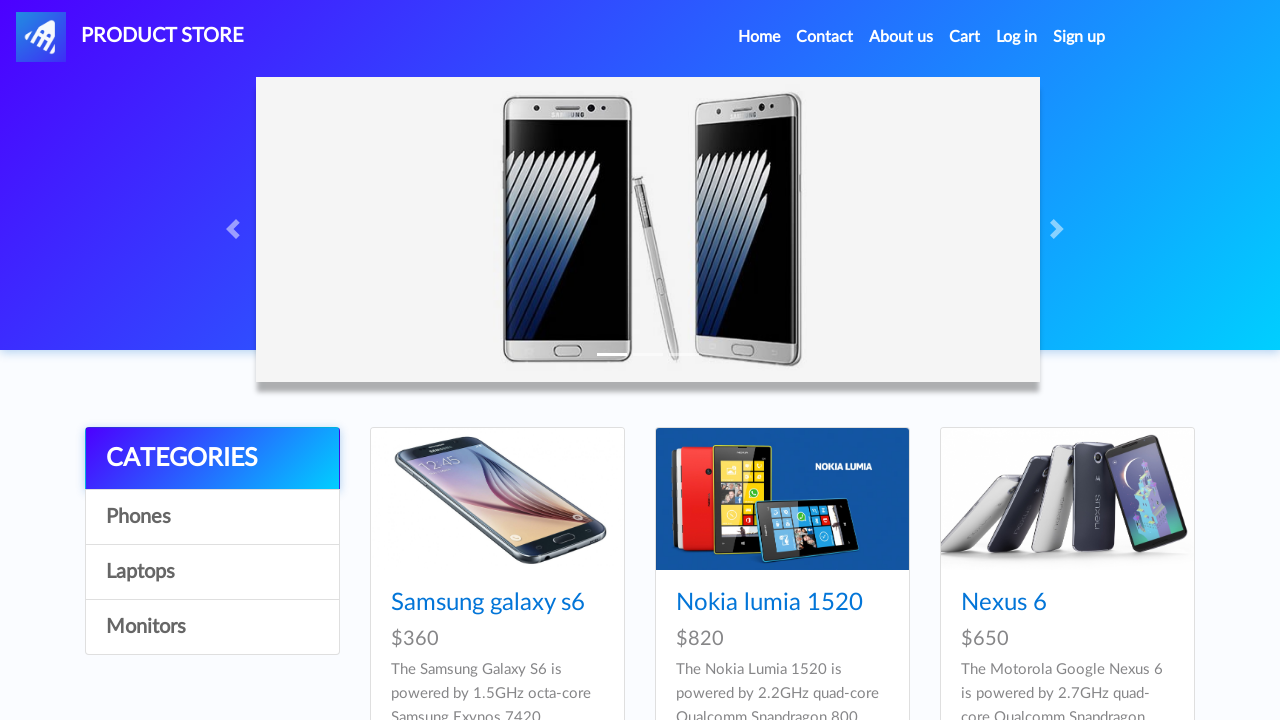

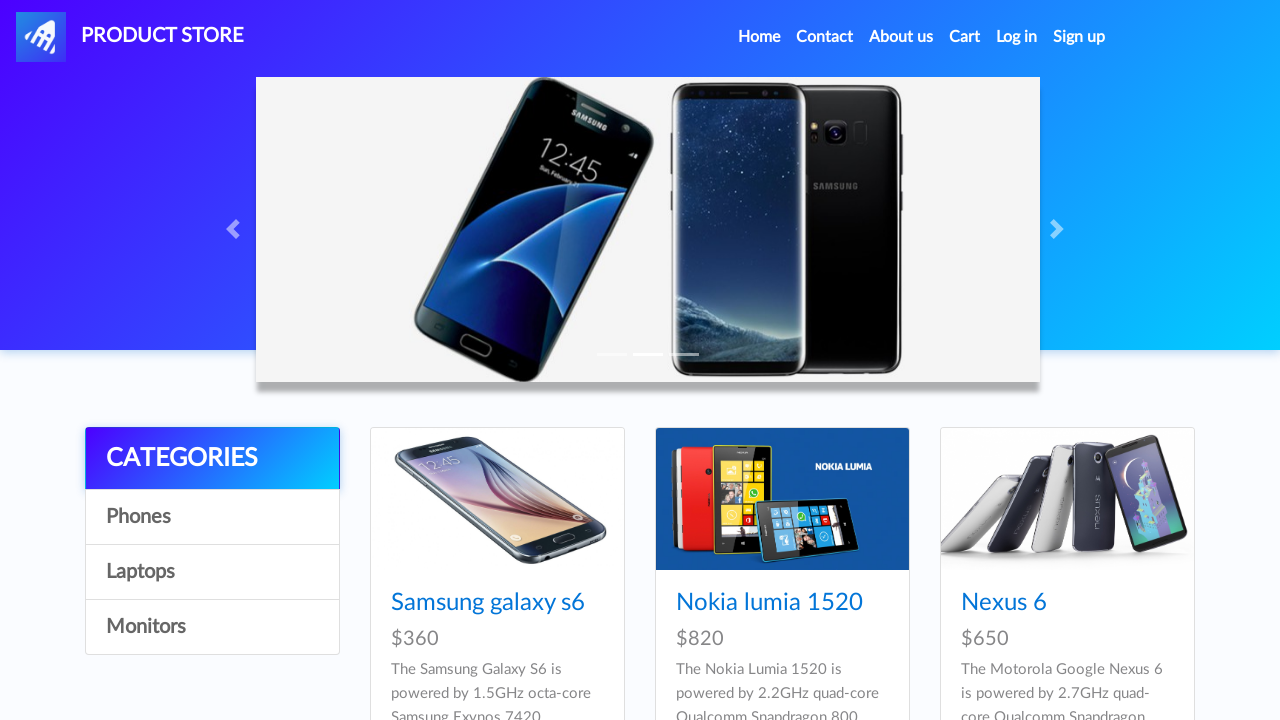